Tests the Python.org search functionality by entering "pycon" as a search query and submitting the form

Starting URL: https://www.python.org

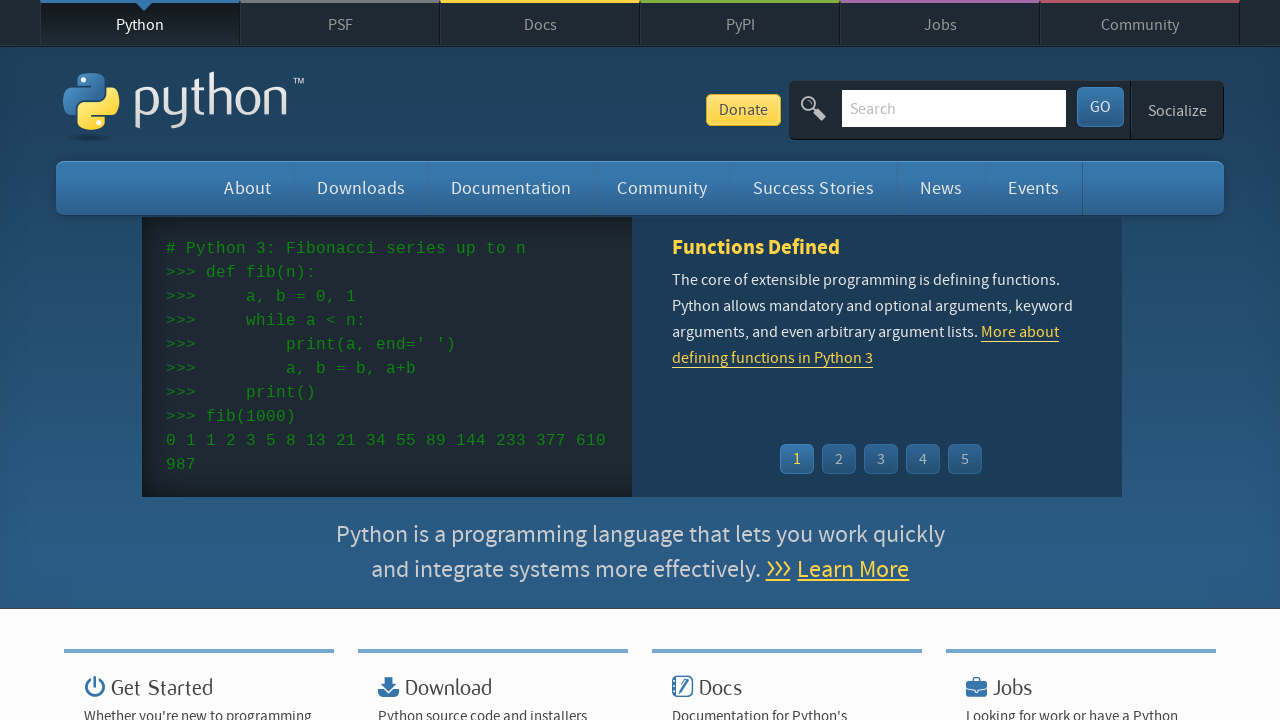

Filled search box with 'pycon' query on input[name='q']
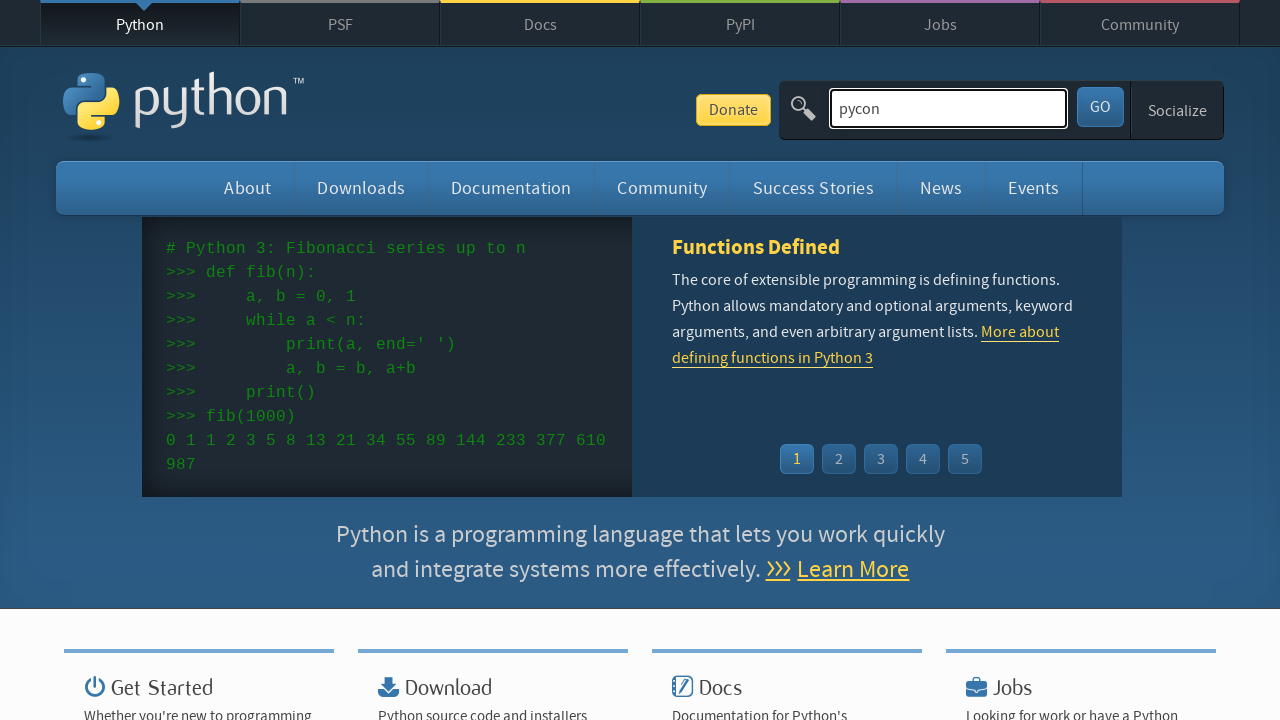

Pressed Enter to submit the search form on input[name='q']
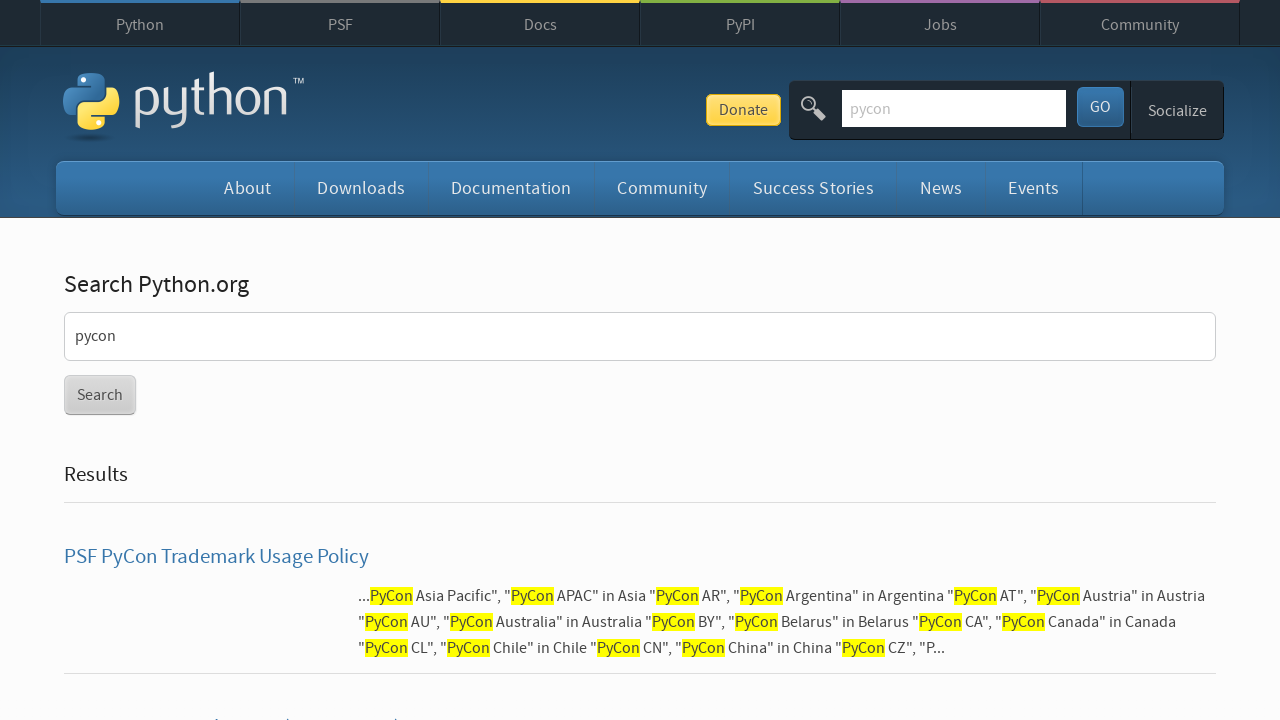

Search results loaded and network idle
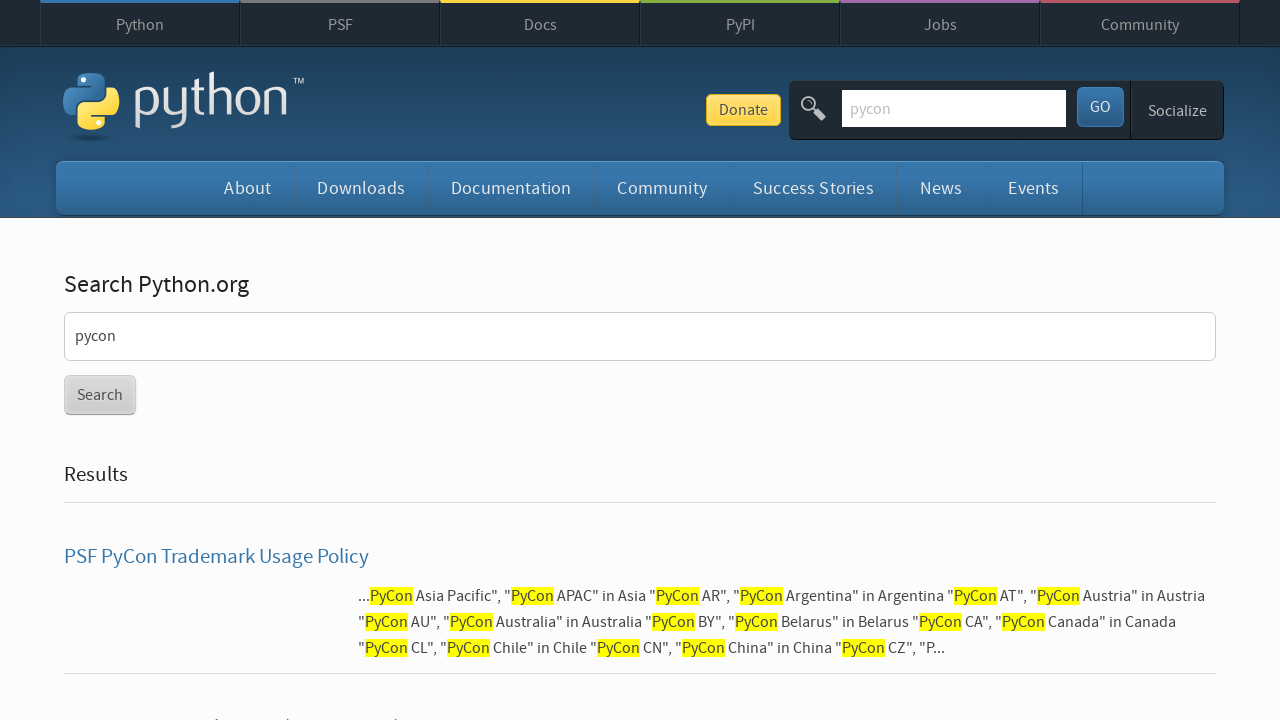

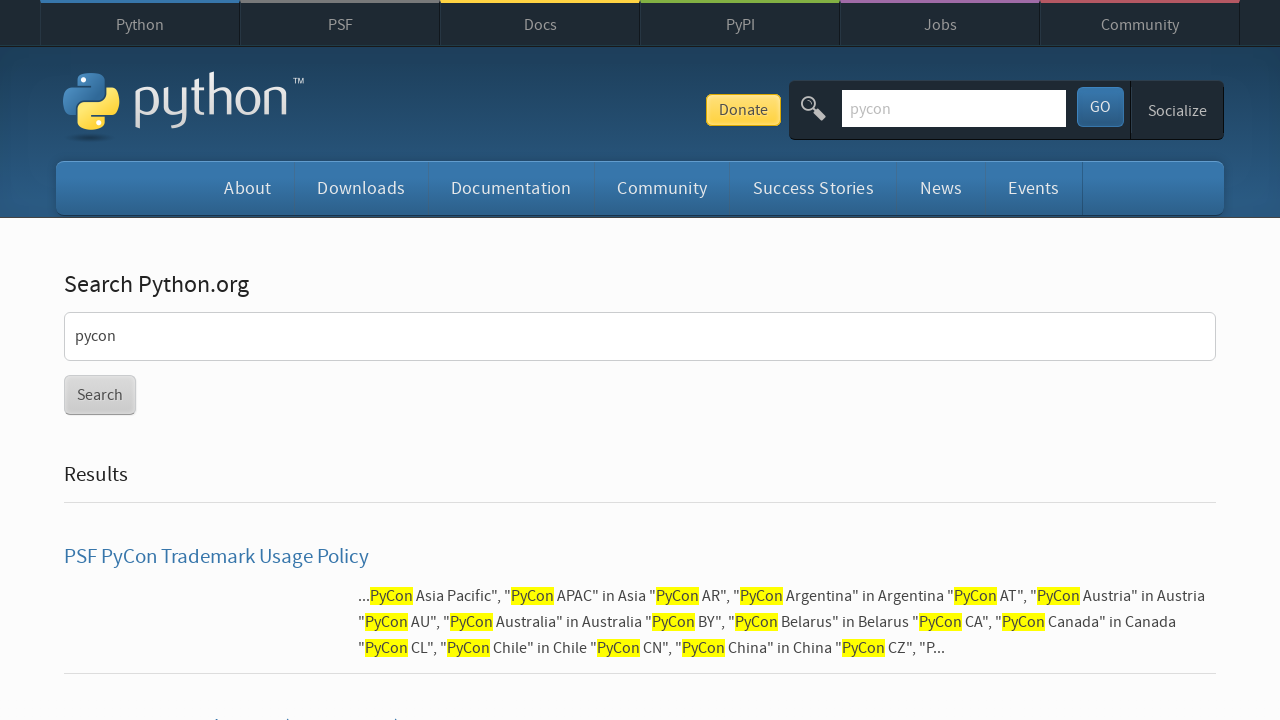